Navigates to IT Hillel website and verifies that the courses menu button is enabled

Starting URL: https://ithillel.ua/

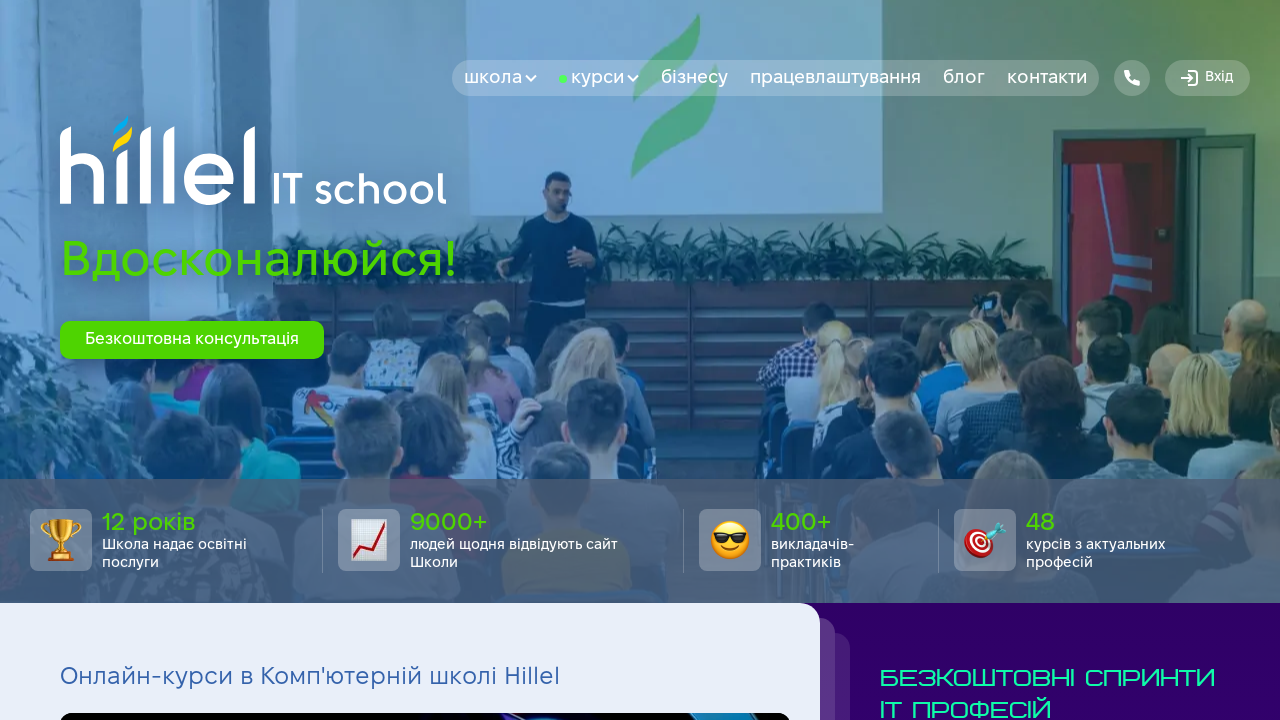

Navigated to IT Hillel website
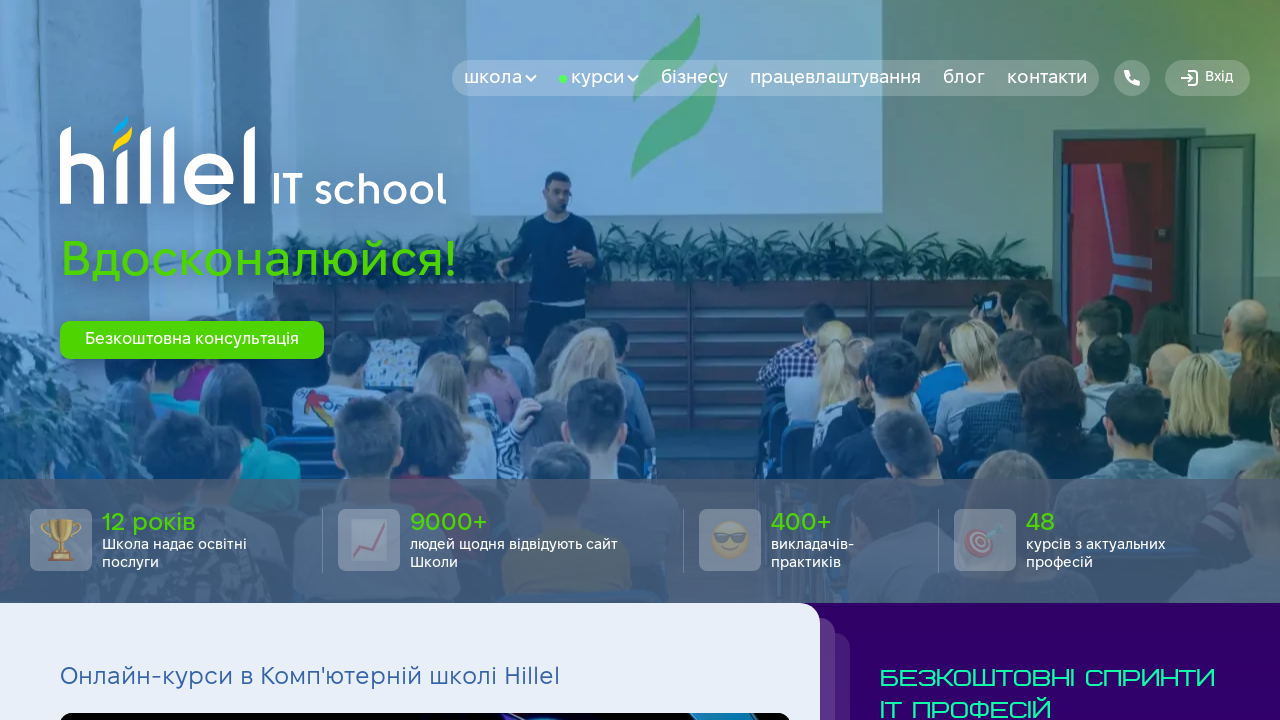

Located courses menu button
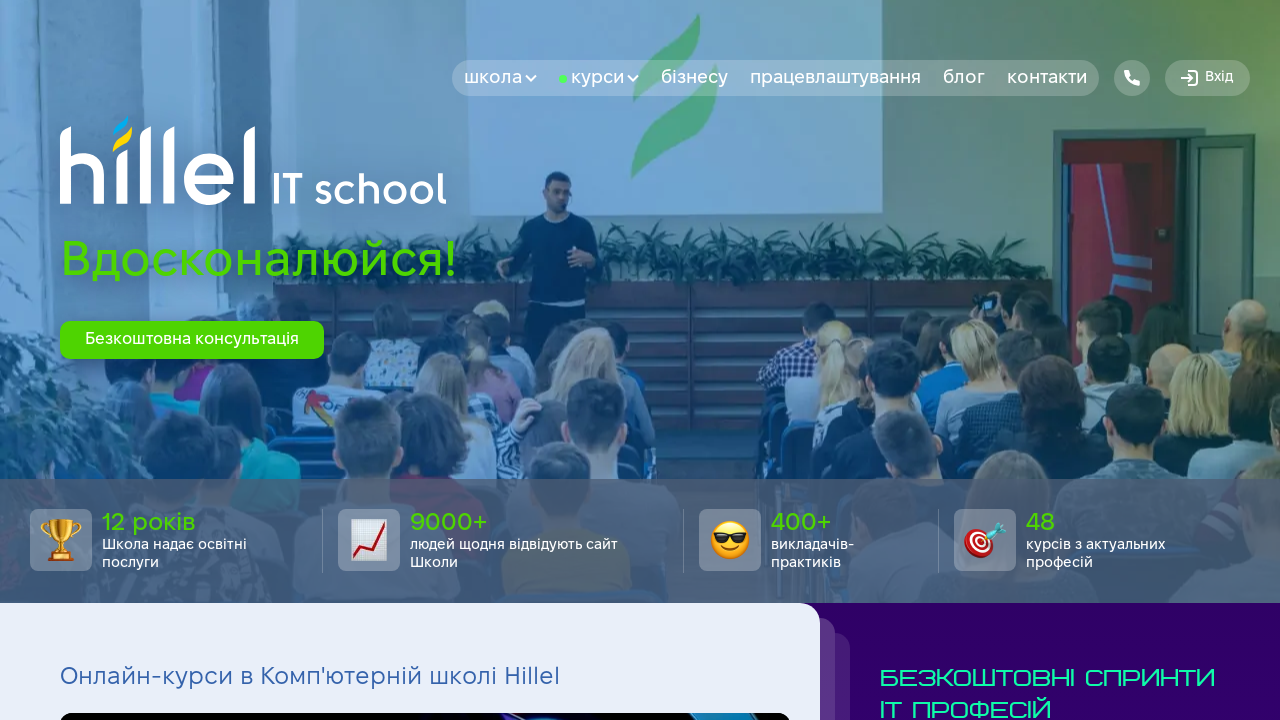

Verified that courses menu button is enabled
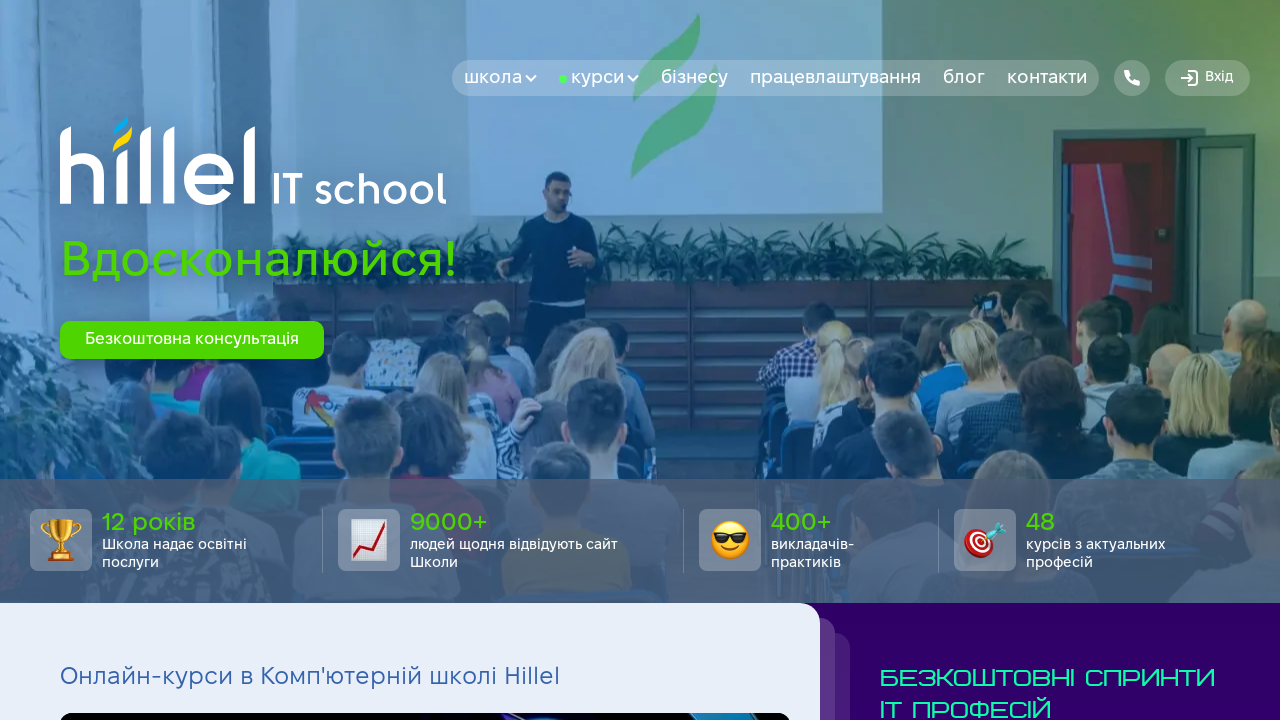

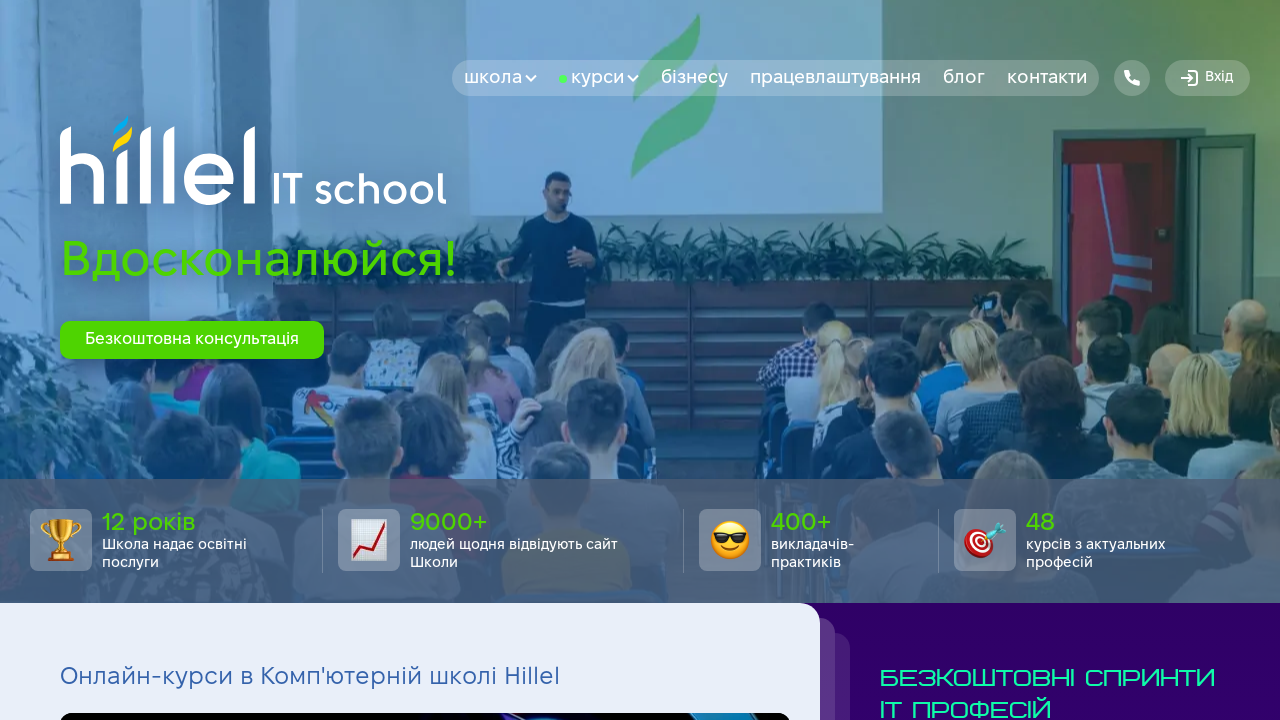